Tests pagination navigation on a Thai news website by clicking through multiple pages using the next button in the pagination controls.

Starting URL: https://www.thaipost.net/main/category/1

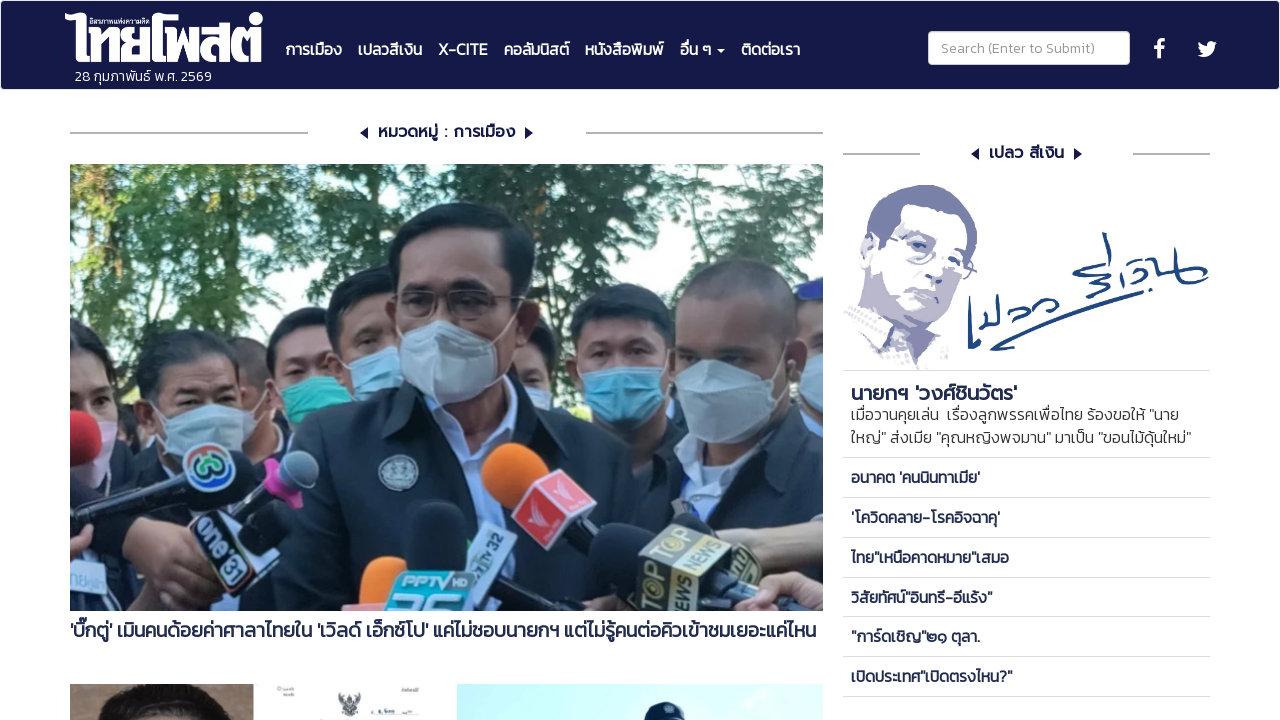

Pagination controls loaded on Thai news website
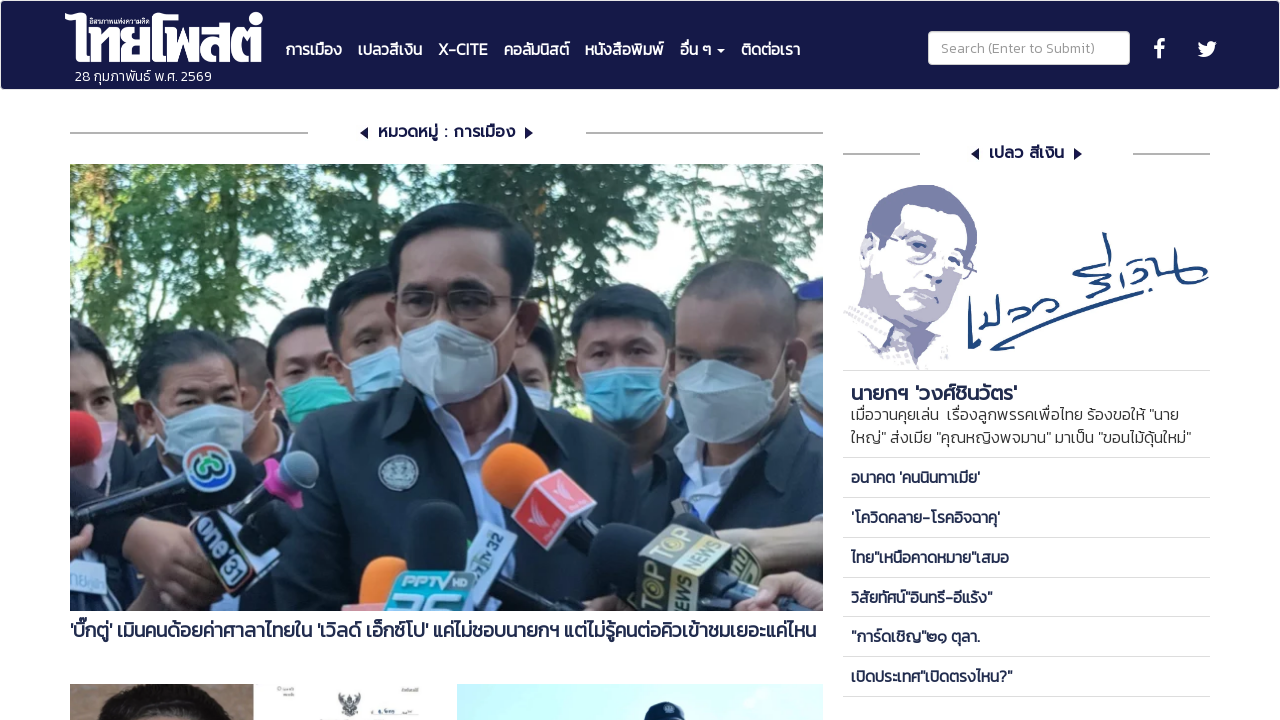

Next page button is available
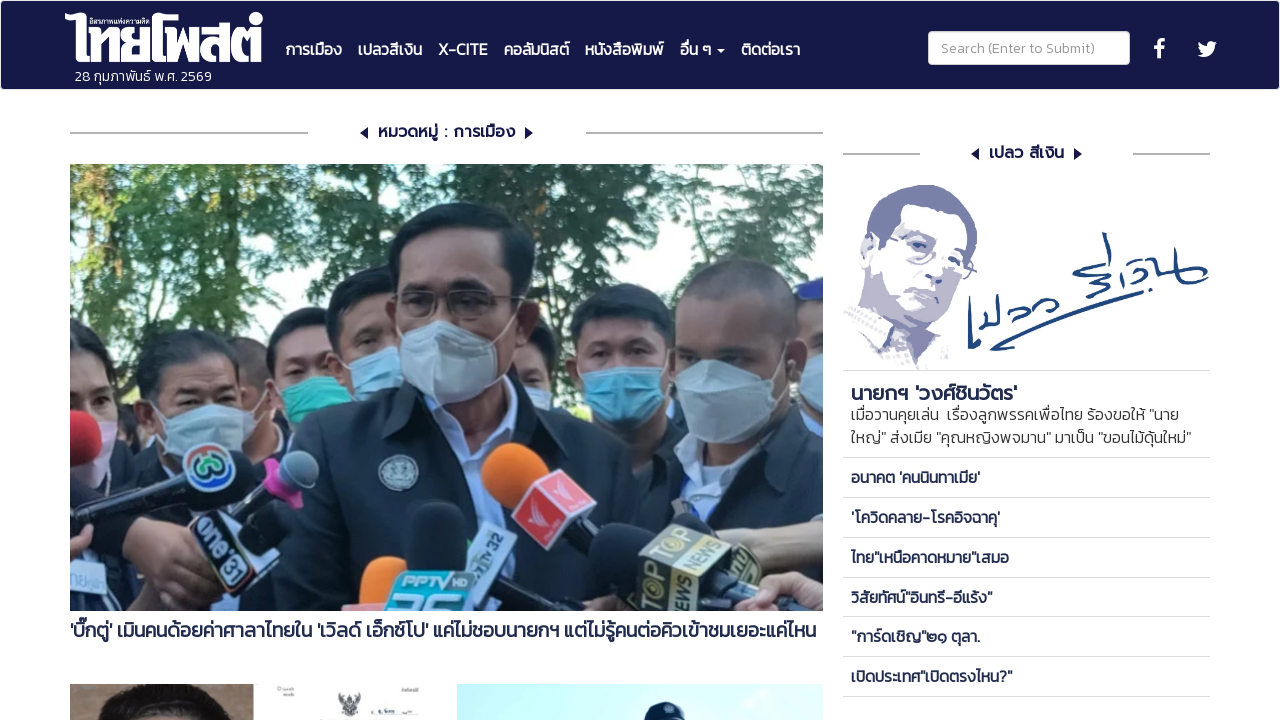

Clicked next button to navigate to page 2 at (528, 394) on ul.pagination li.next a
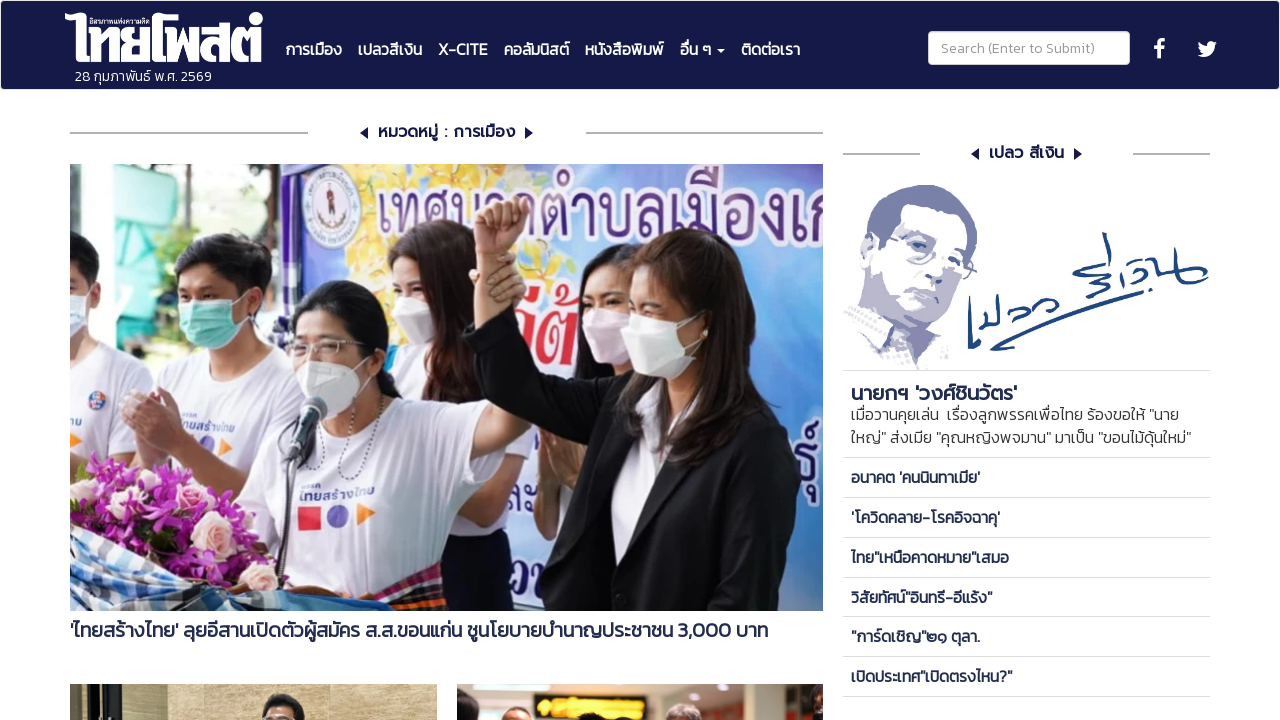

Page 2 content fully loaded
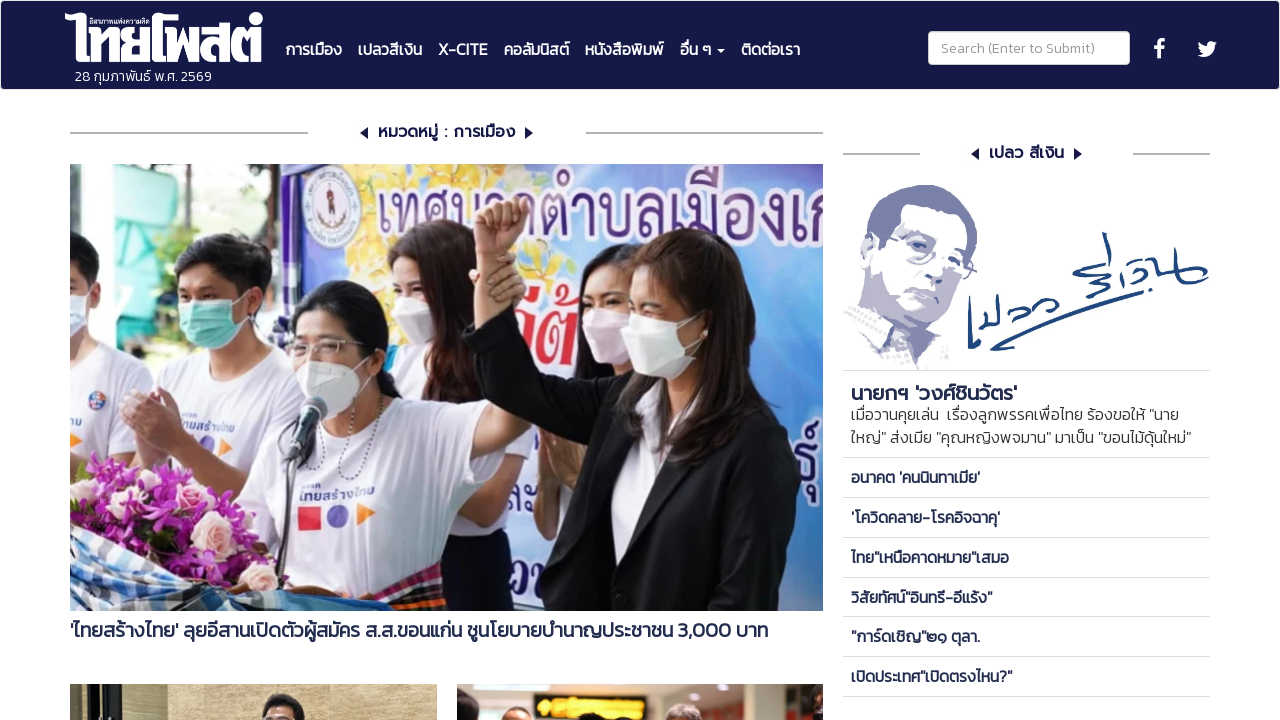

Next page button is available
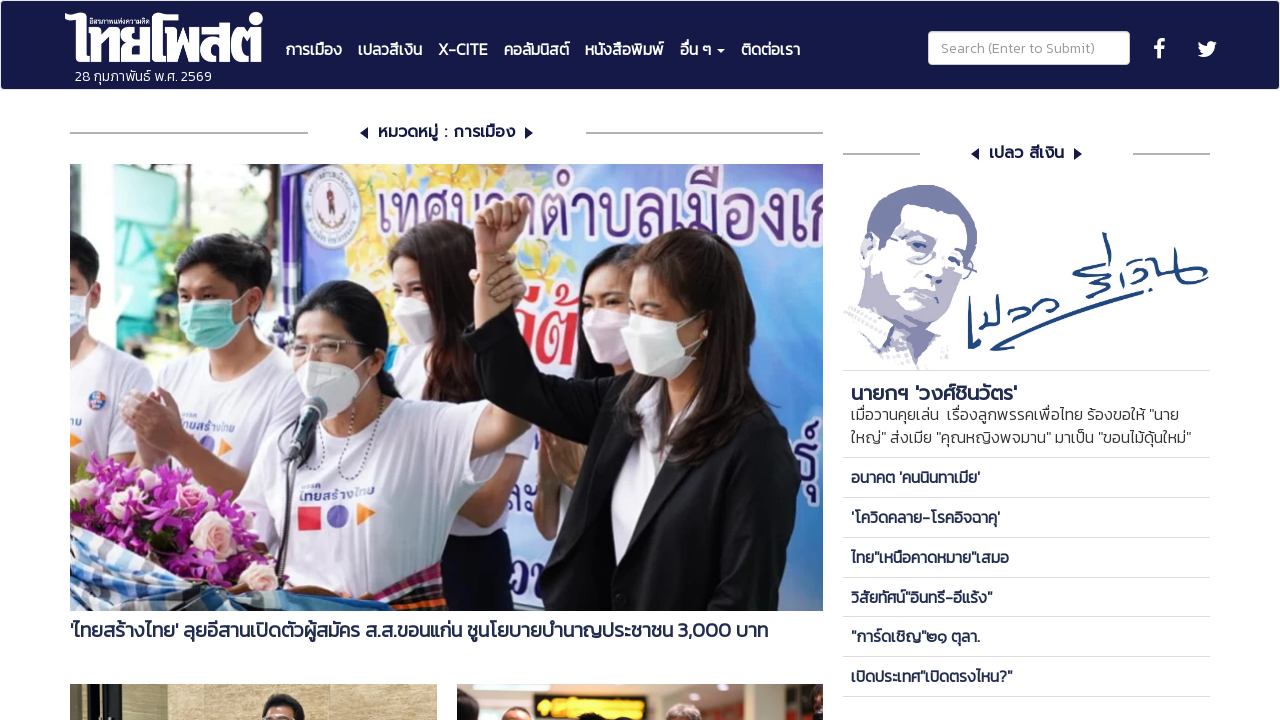

Clicked next button to navigate to page 3 at (564, 394) on ul.pagination li.next a
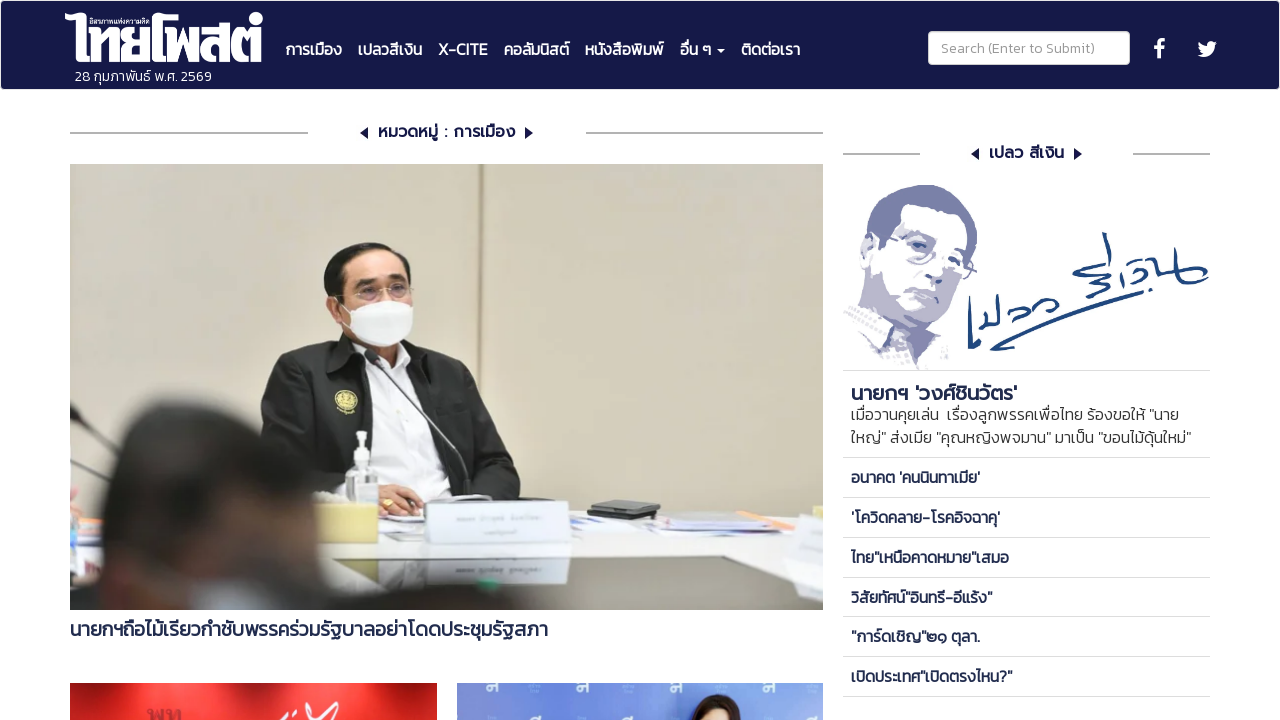

Page 3 content fully loaded
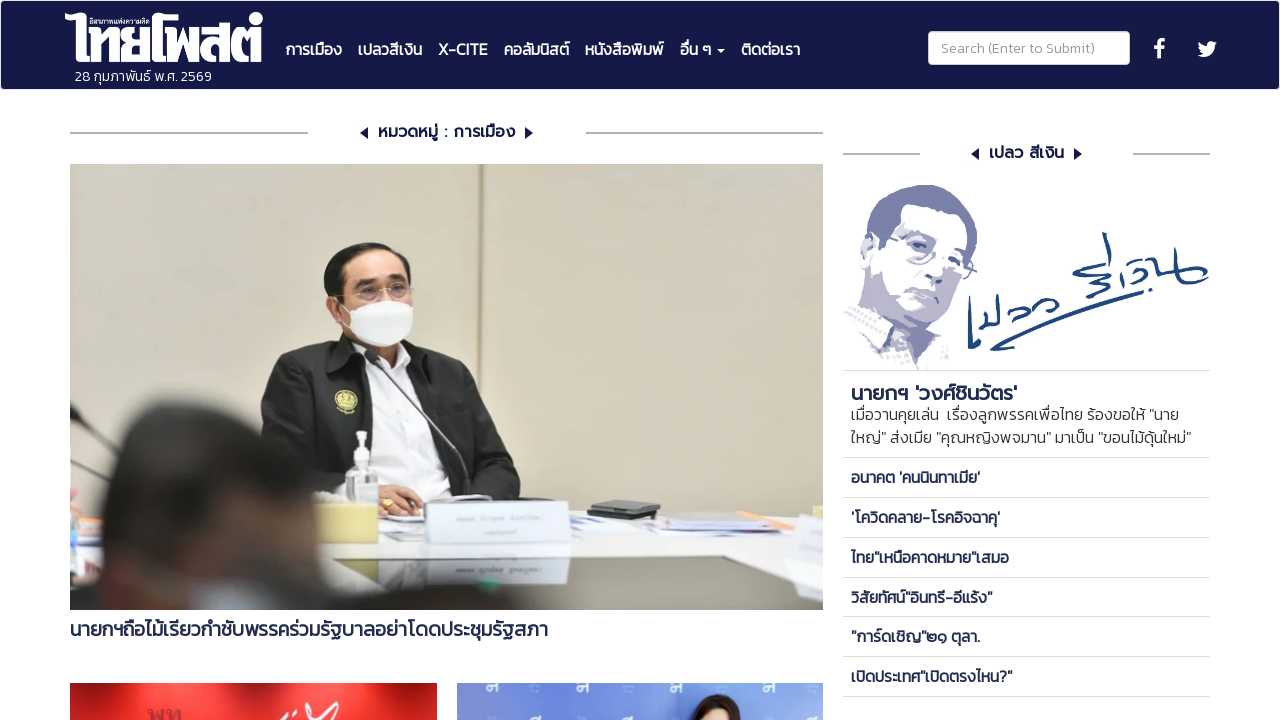

Next page button is available
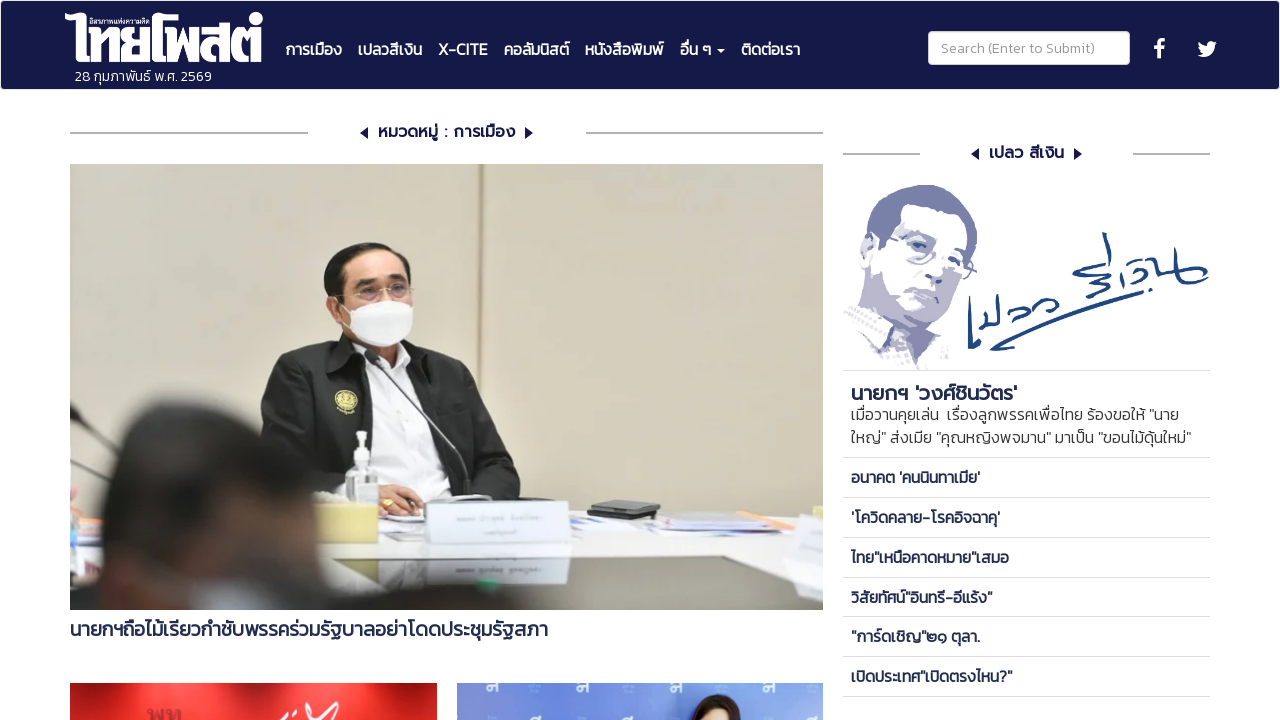

Clicked next button to navigate to page 4 at (581, 393) on ul.pagination li.next a
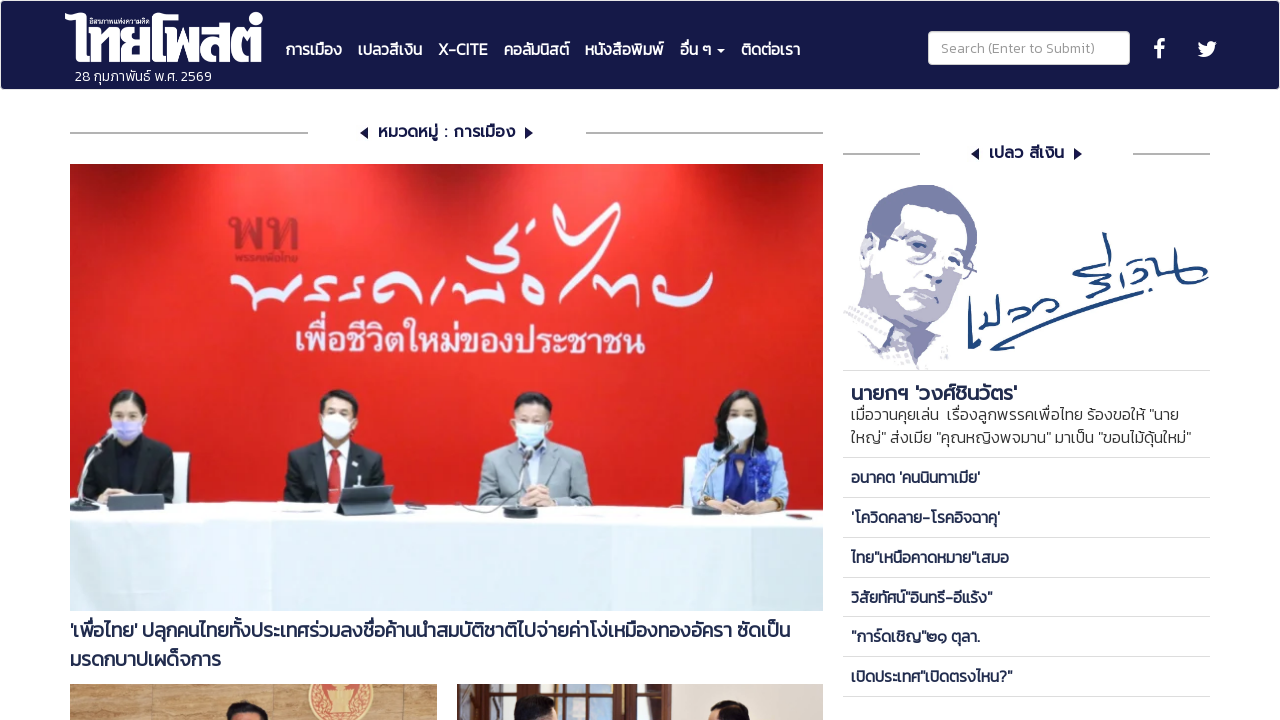

Page 4 content fully loaded
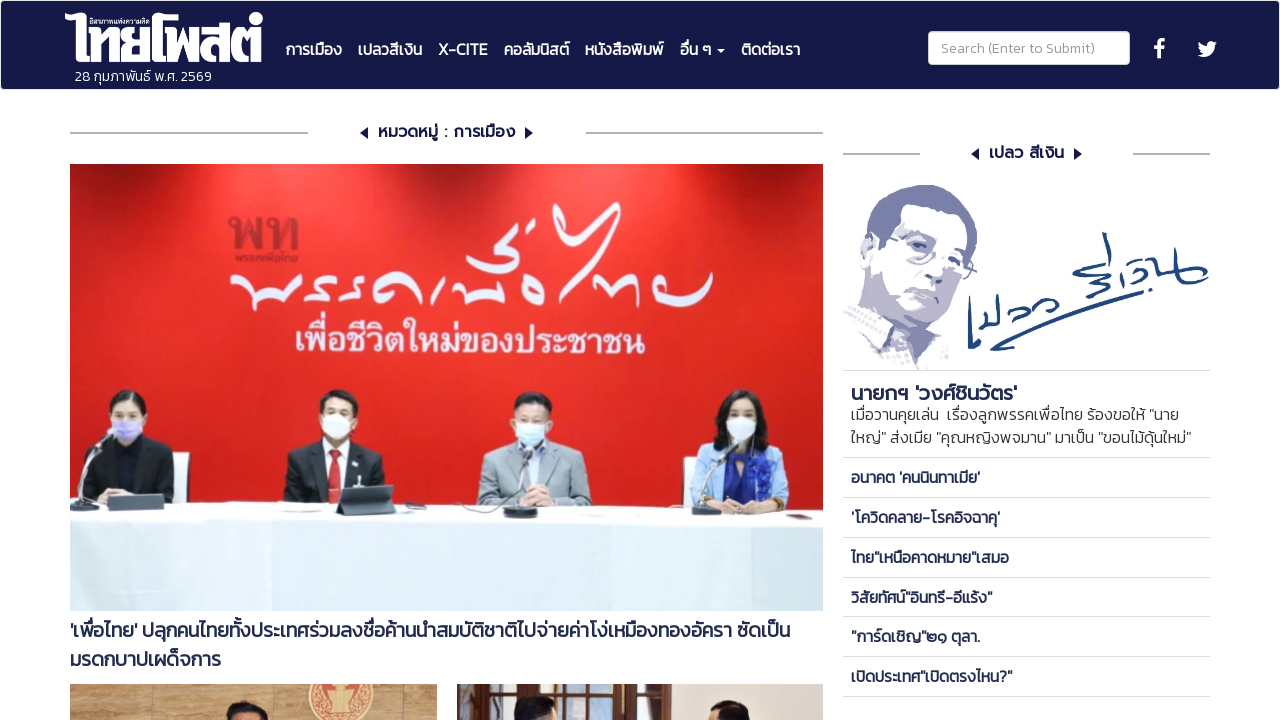

Next page button is available
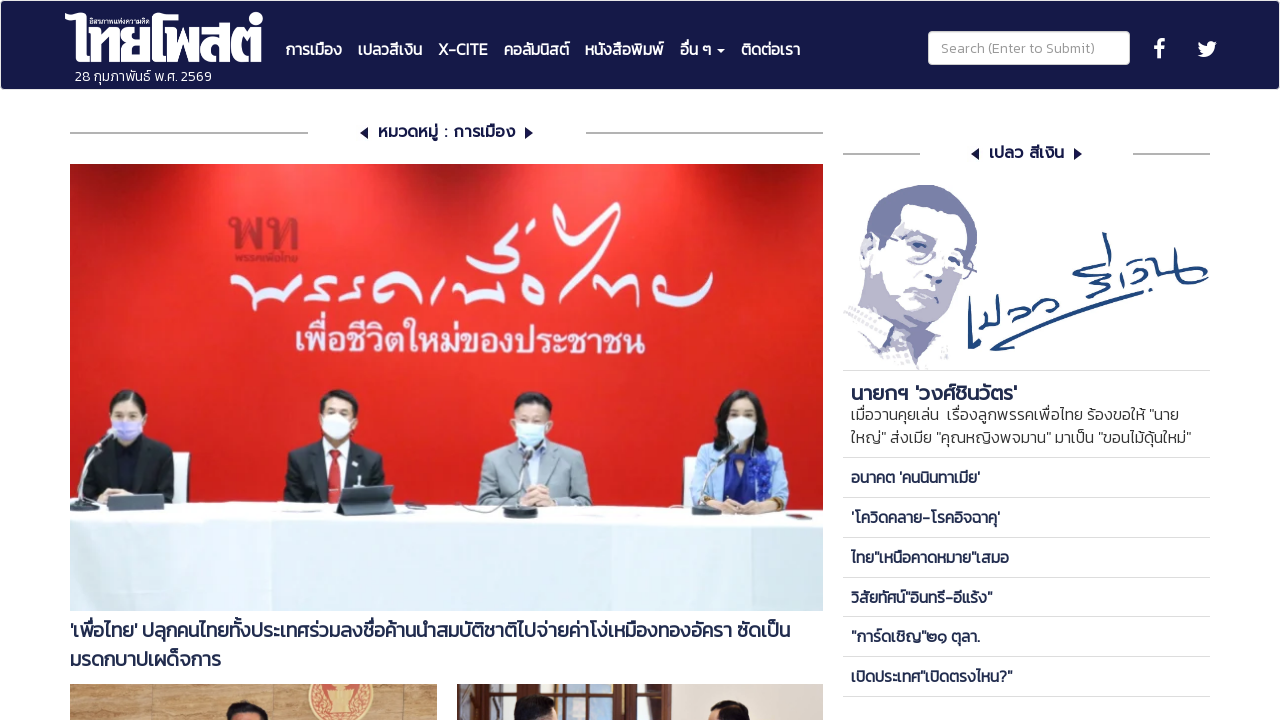

Clicked next button to navigate to page 5 at (598, 394) on ul.pagination li.next a
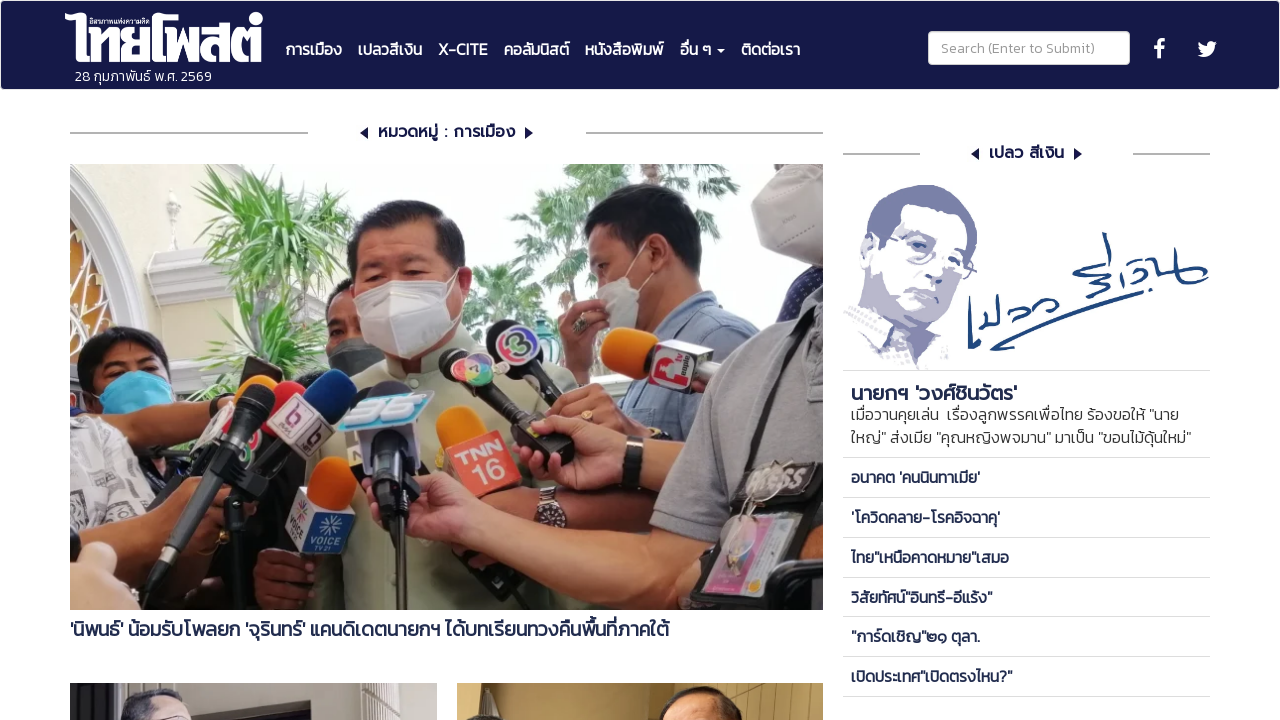

Page 5 content fully loaded
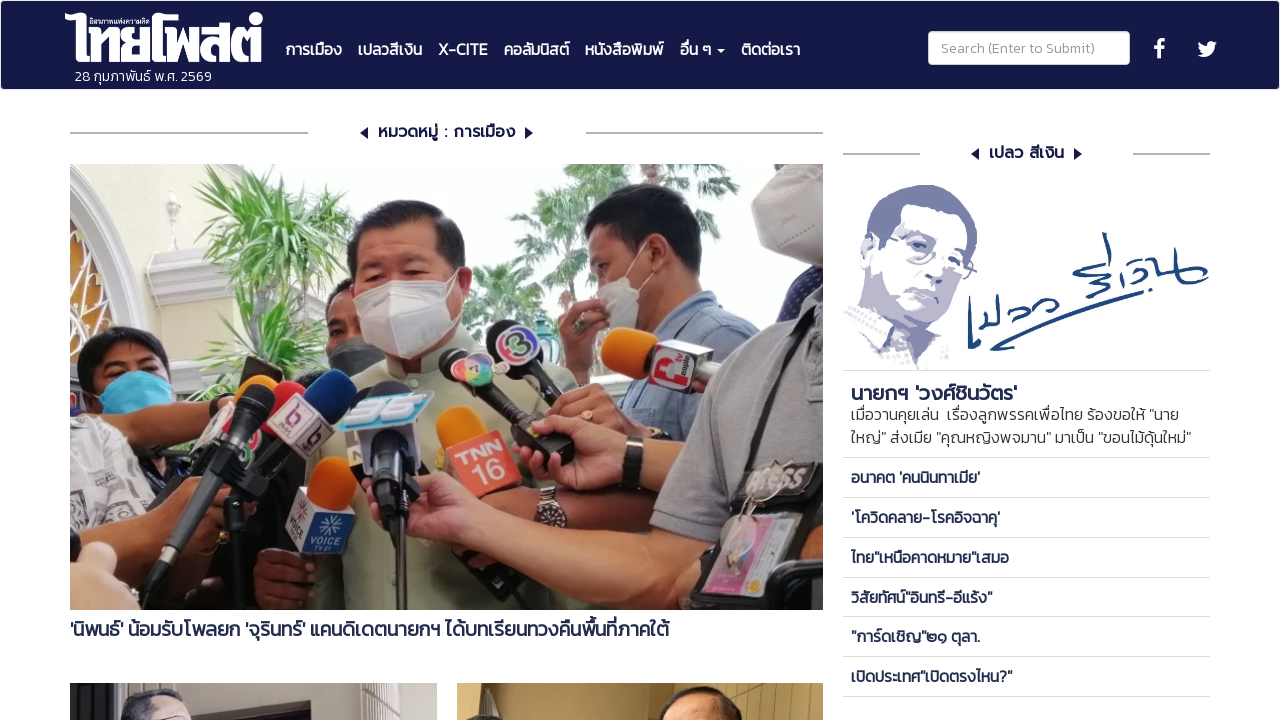

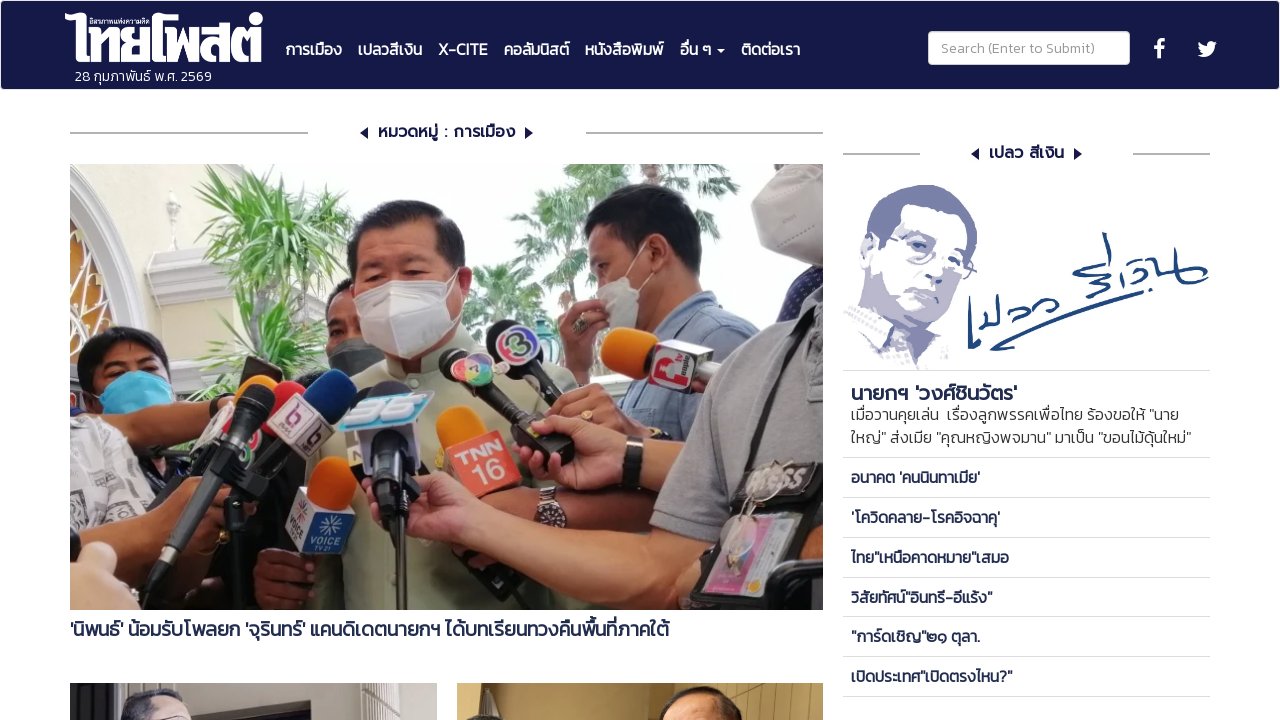